Tests that an error message is shown when attempting to save an employee with an empty name field

Starting URL: https://devmountain-qa.github.io/employee-manager/1.2_Version/index.html

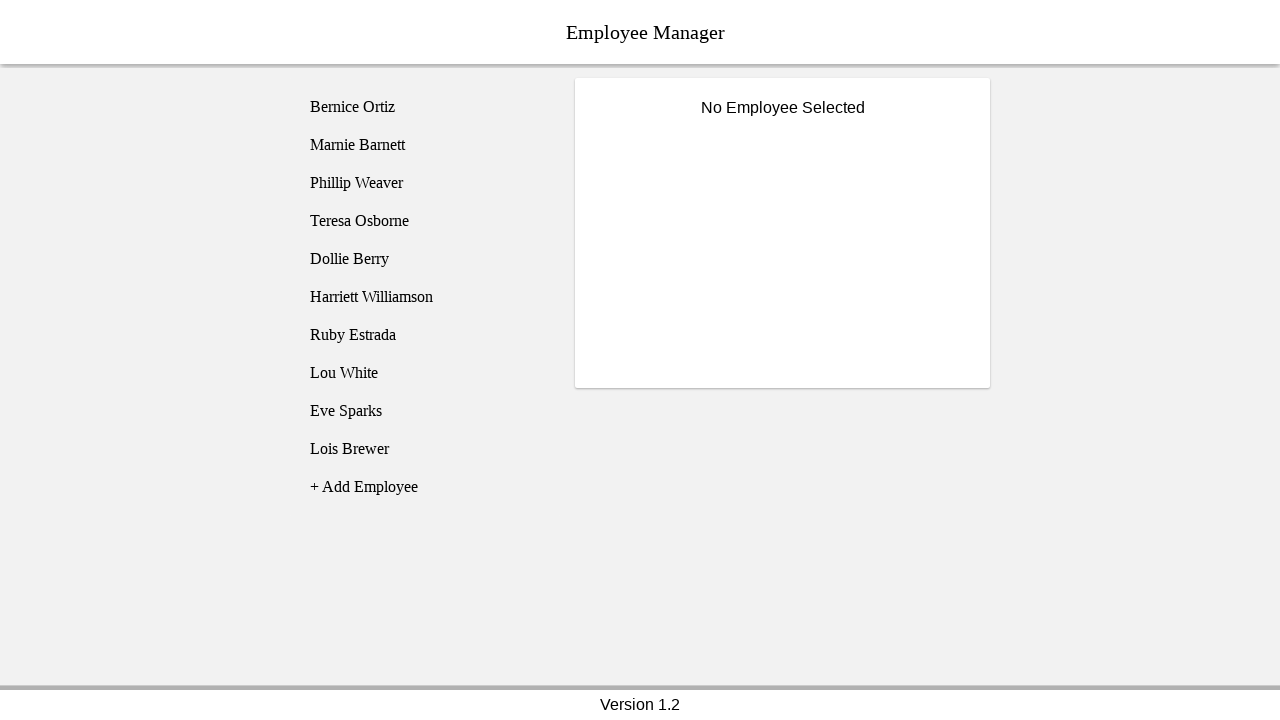

Clicked on Bernice Ortiz employee at (425, 107) on [name='employee1']
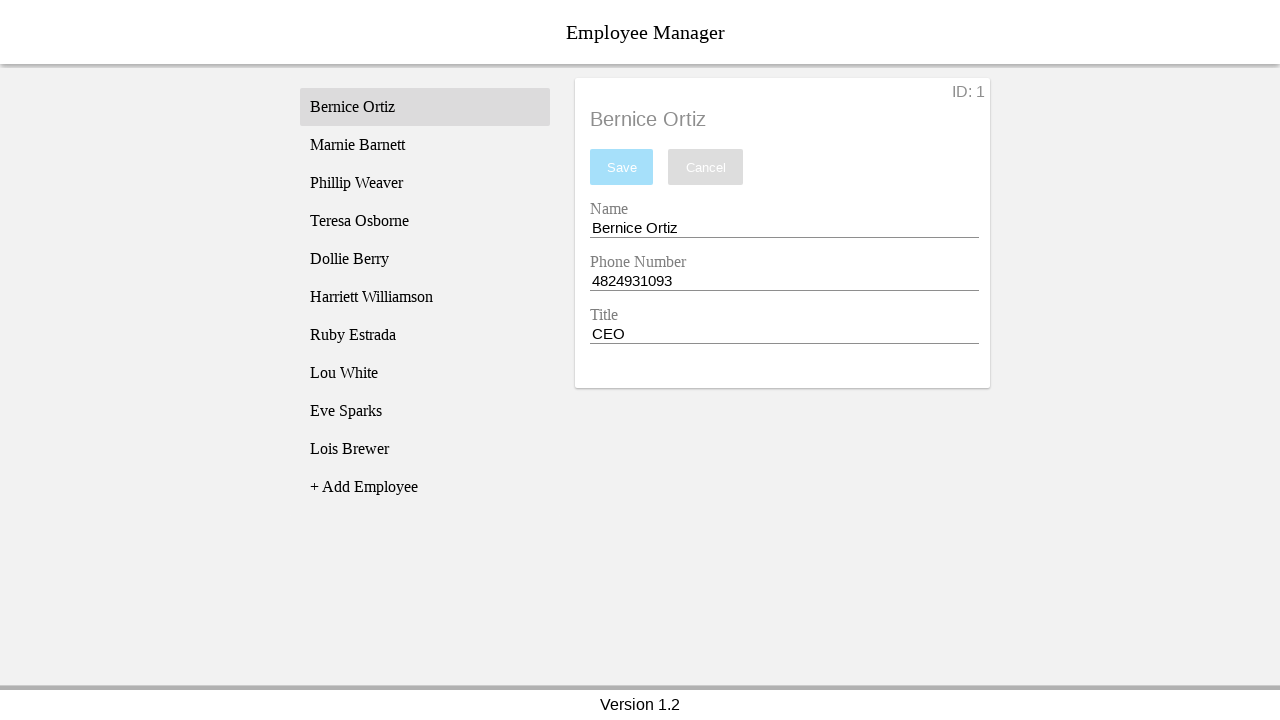

Name input field became visible
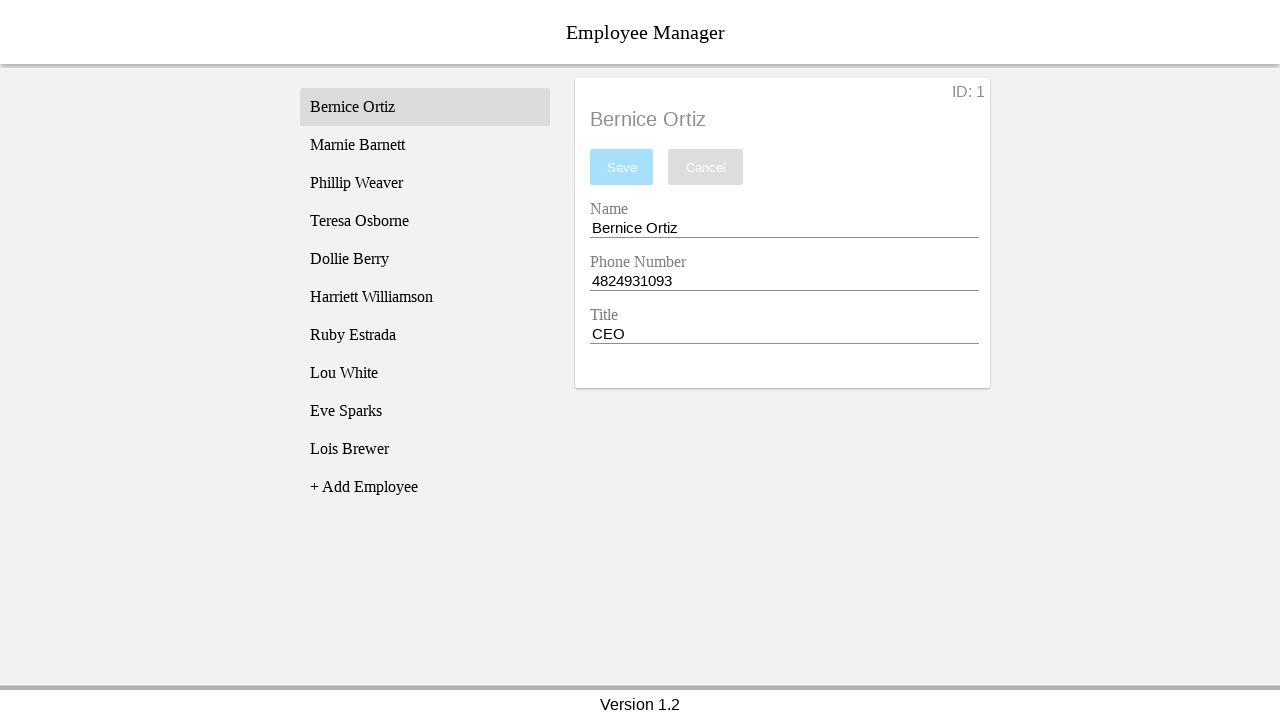

Cleared the name input field on [name='nameEntry']
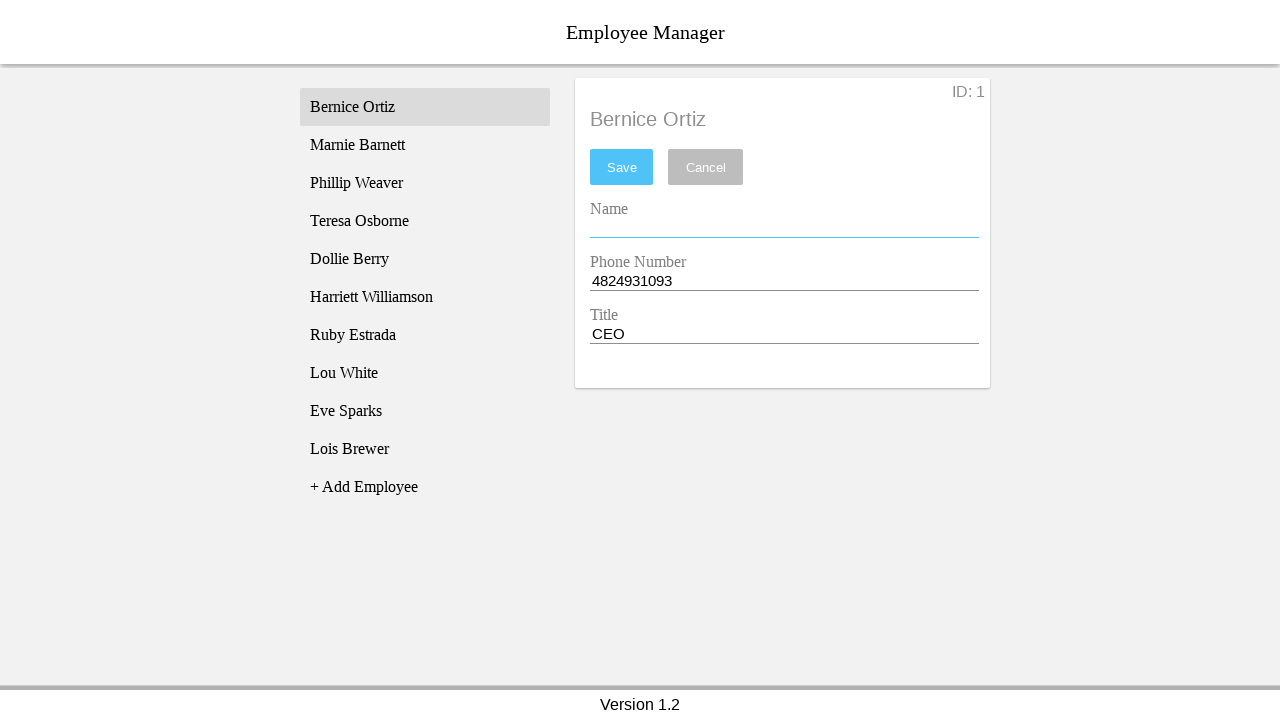

Pressed space in name input field on [name='nameEntry']
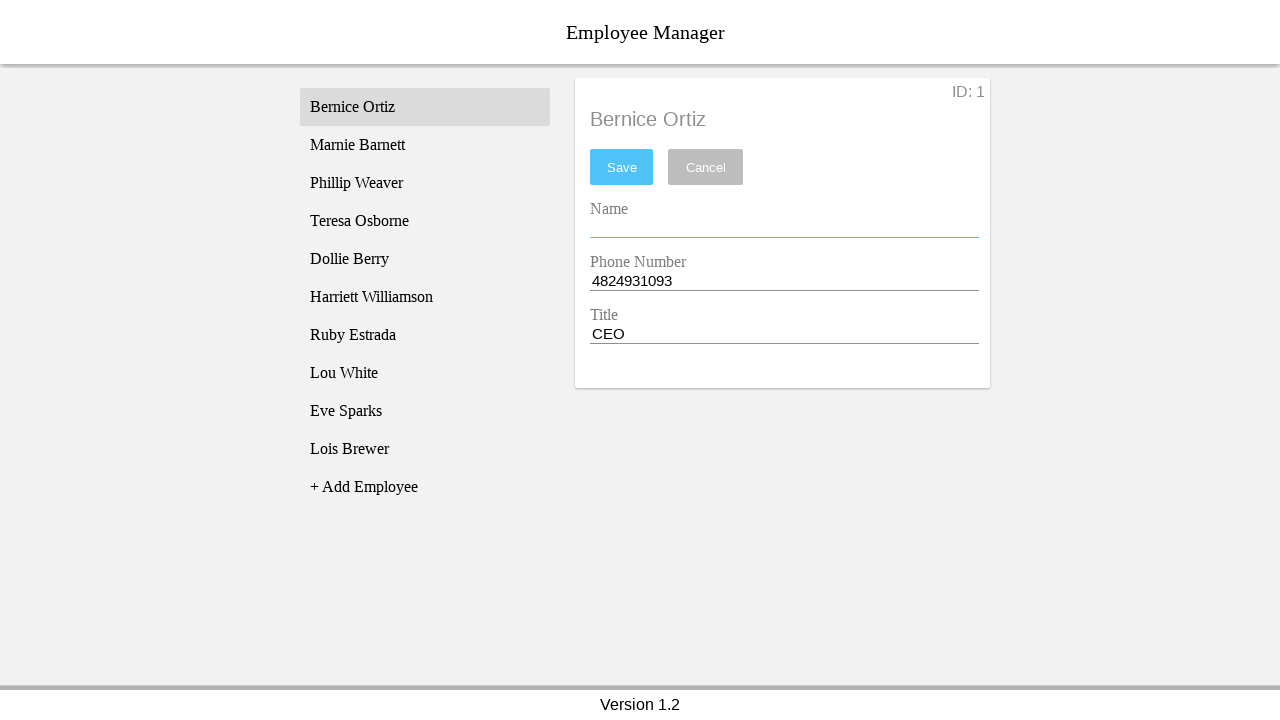

Pressed backspace to clear space from name input field on [name='nameEntry']
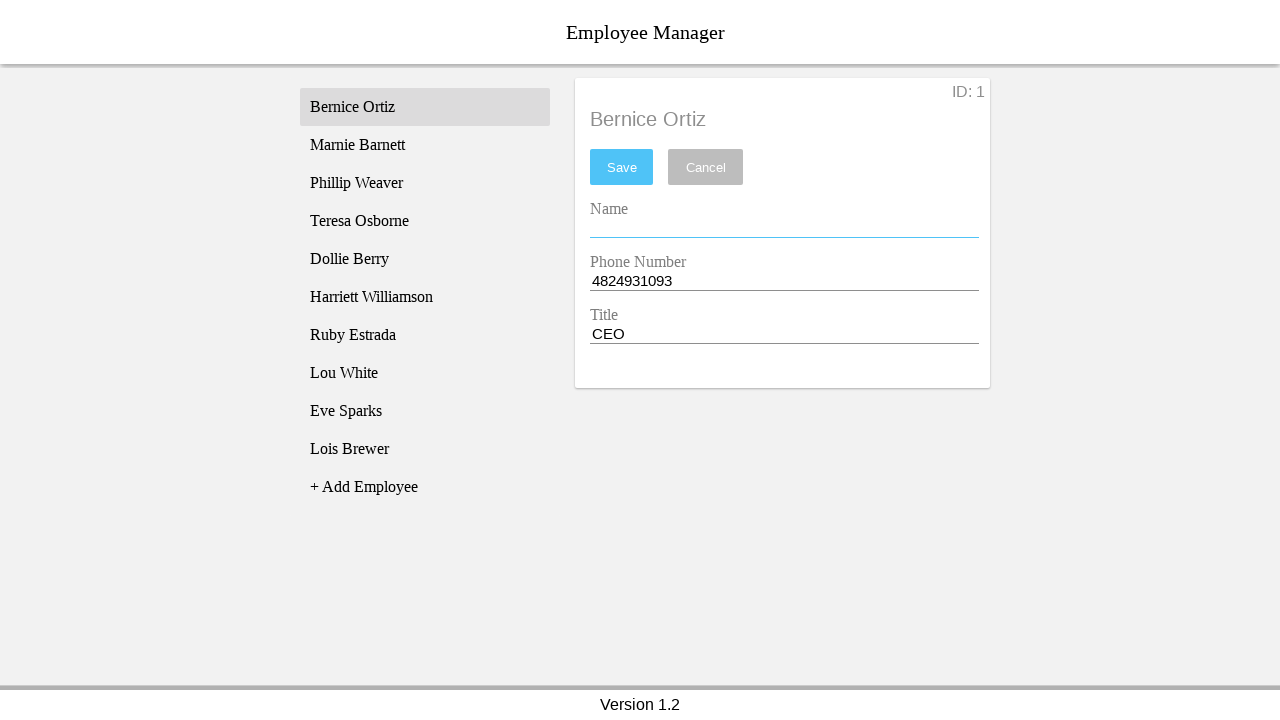

Clicked save button to trigger validation at (622, 167) on #saveBtn
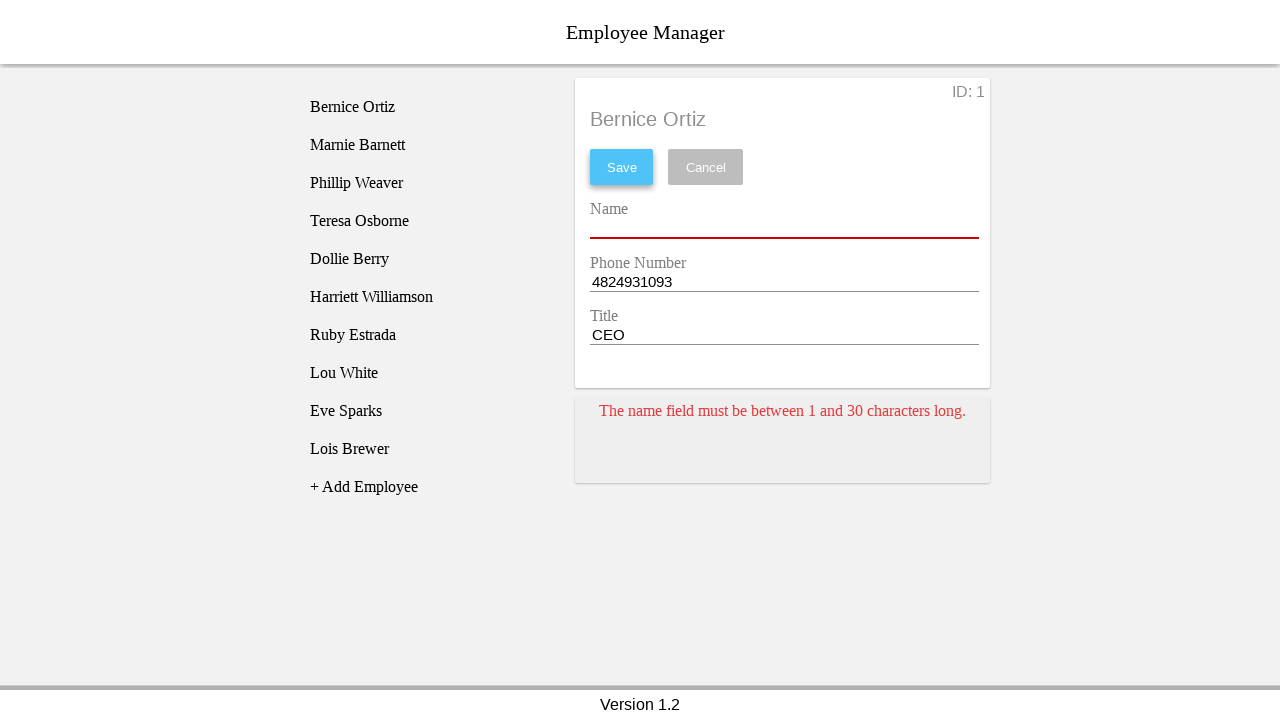

Error message card appeared confirming validation for empty name field
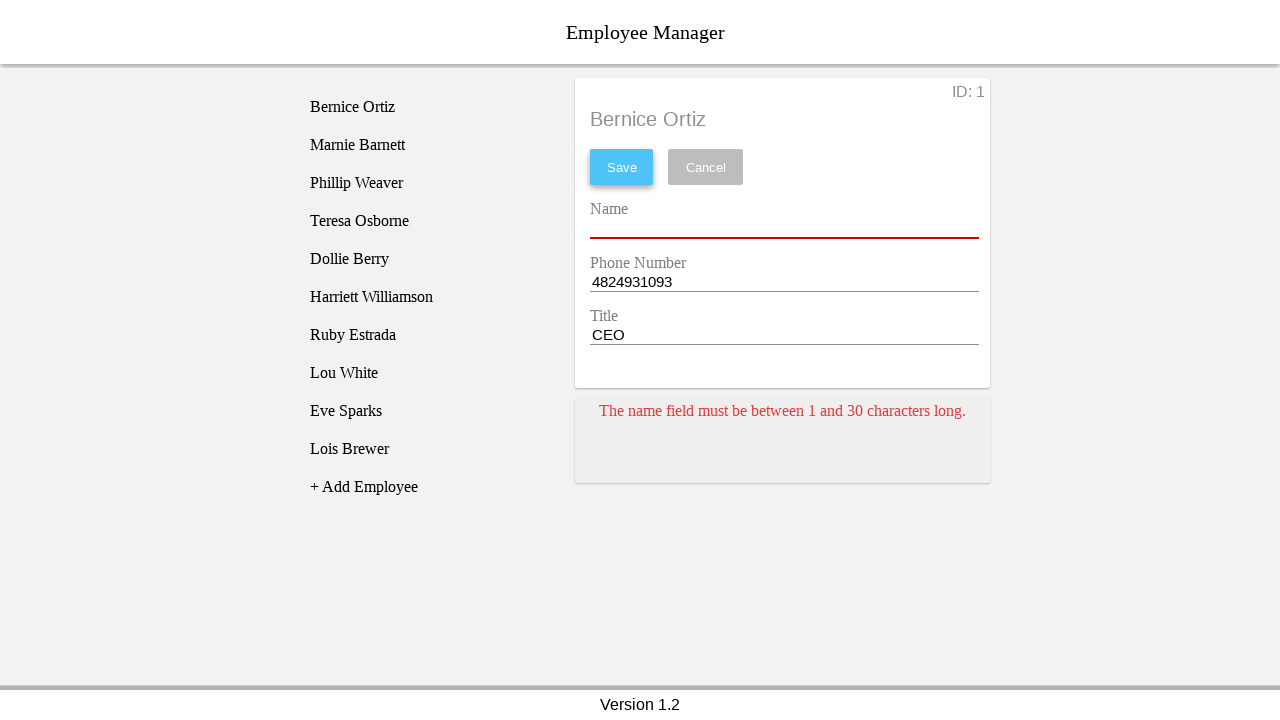

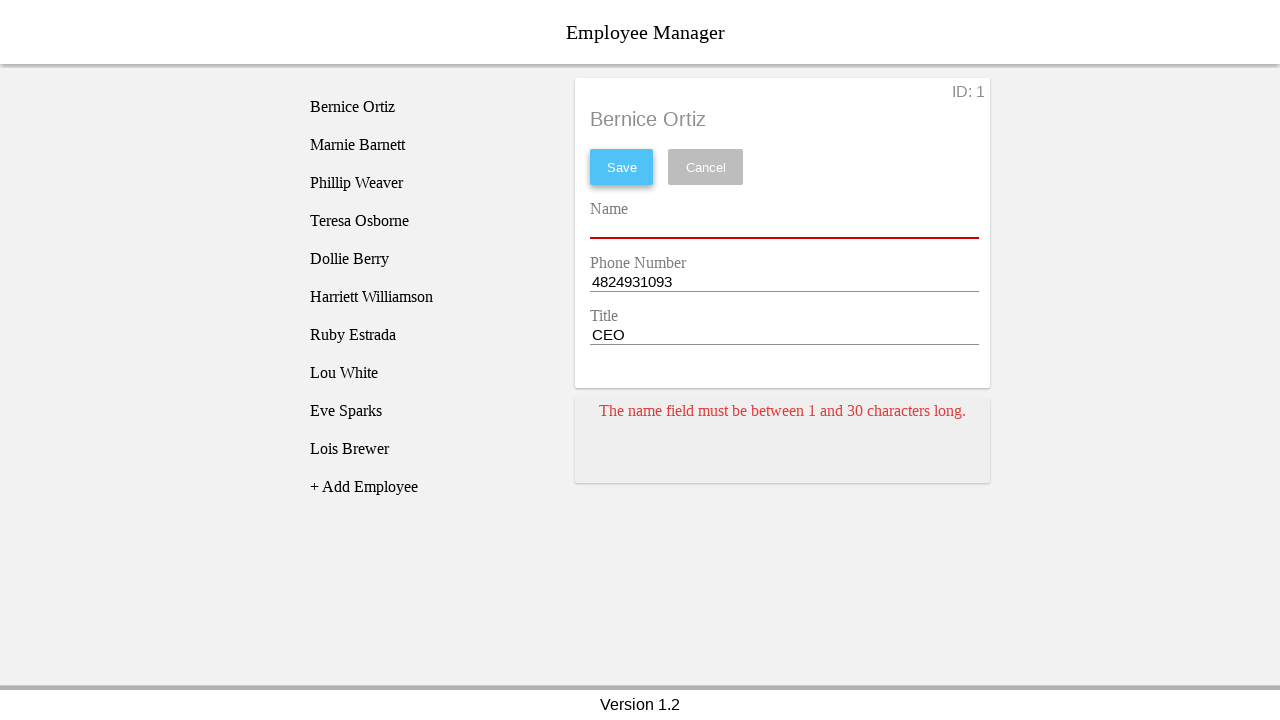